Tests the My Account page on Alchemy LMS by clicking the My Account link and verifying the page title, header text, and that a Login link is visible on the page.

Starting URL: https://alchemy.hguy.co/lms/

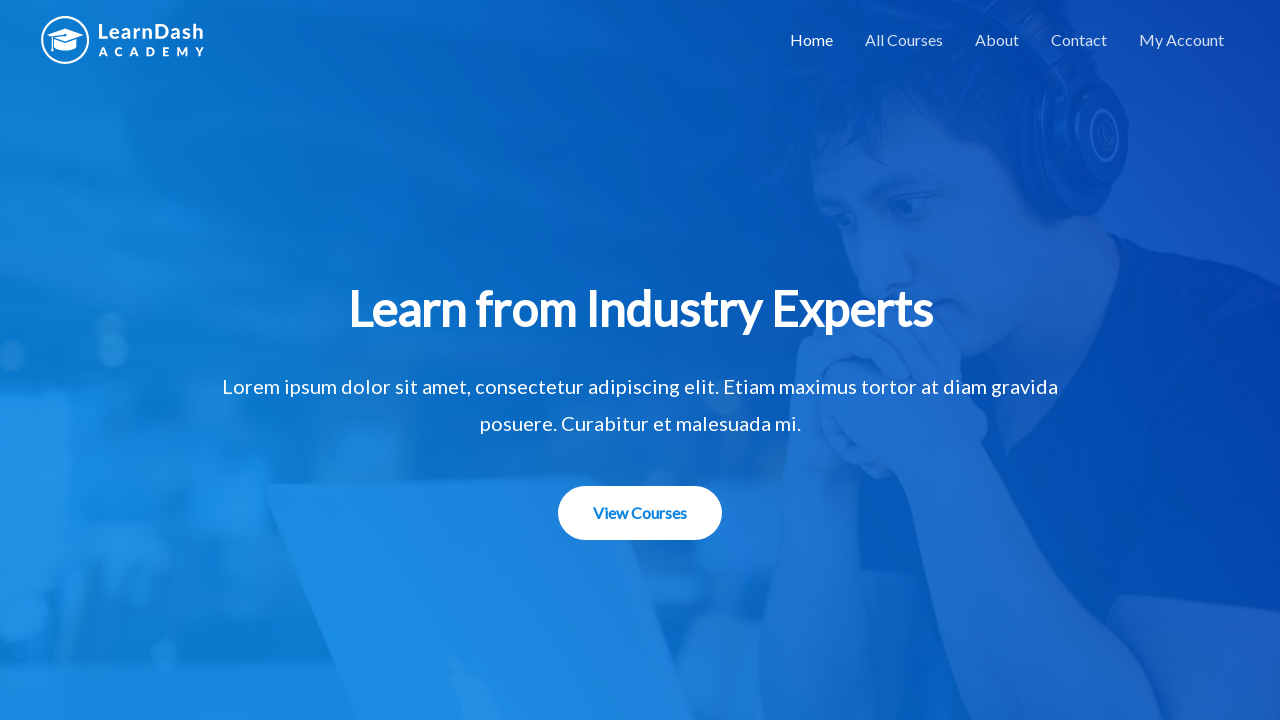

Clicked on 'My Account' link at (1182, 40) on xpath=//a[contains(text(),'My Account')]
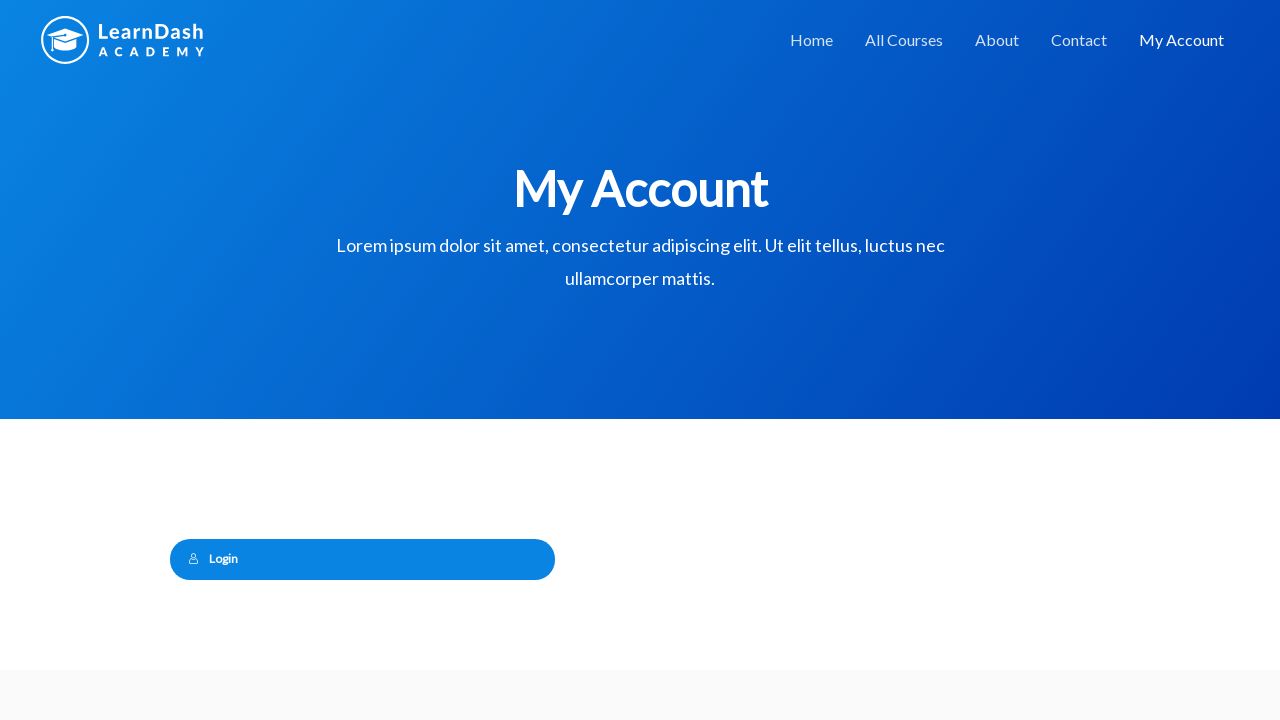

My Account page loaded - h1 header is present
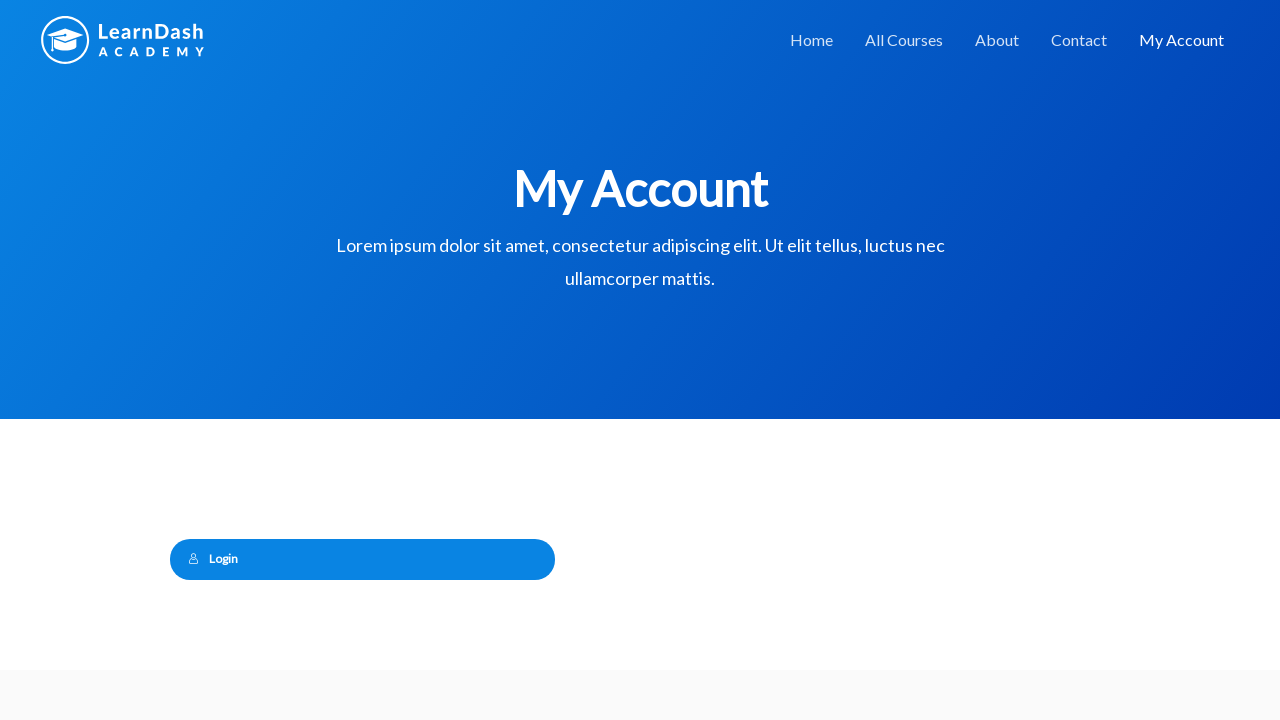

Retrieved header text: 'My Account'
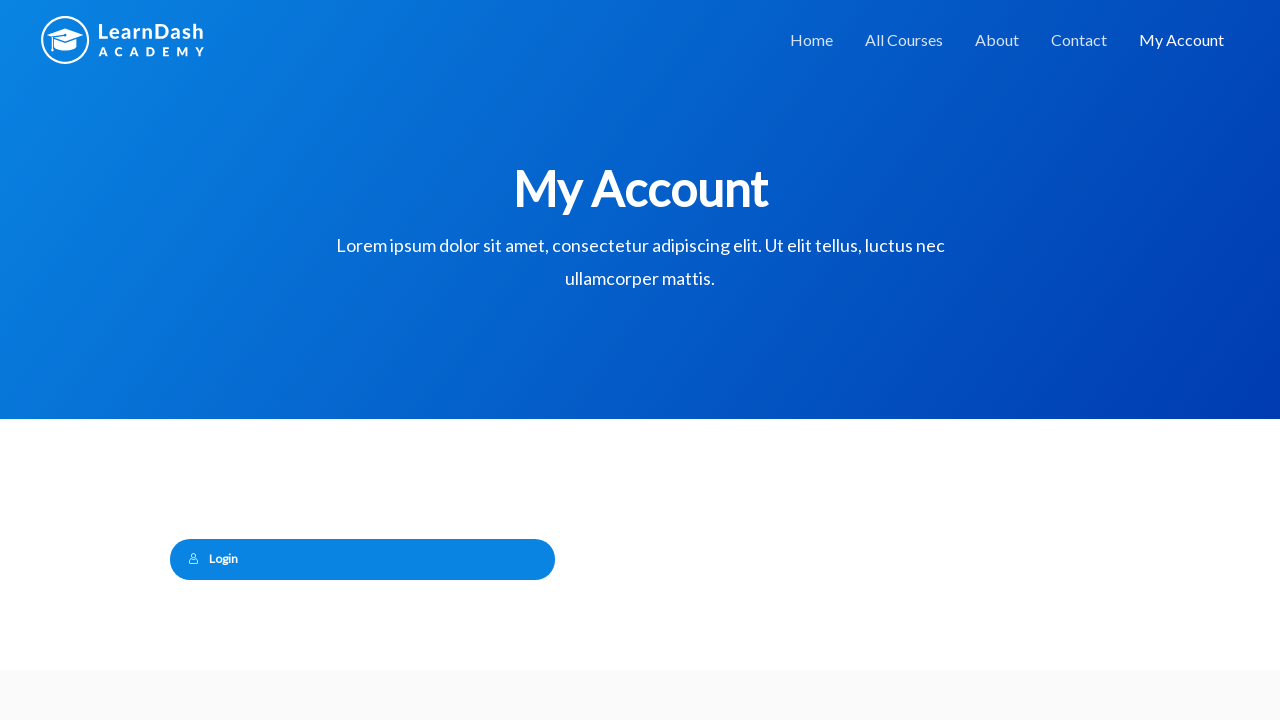

Verified header text matches 'My Account'
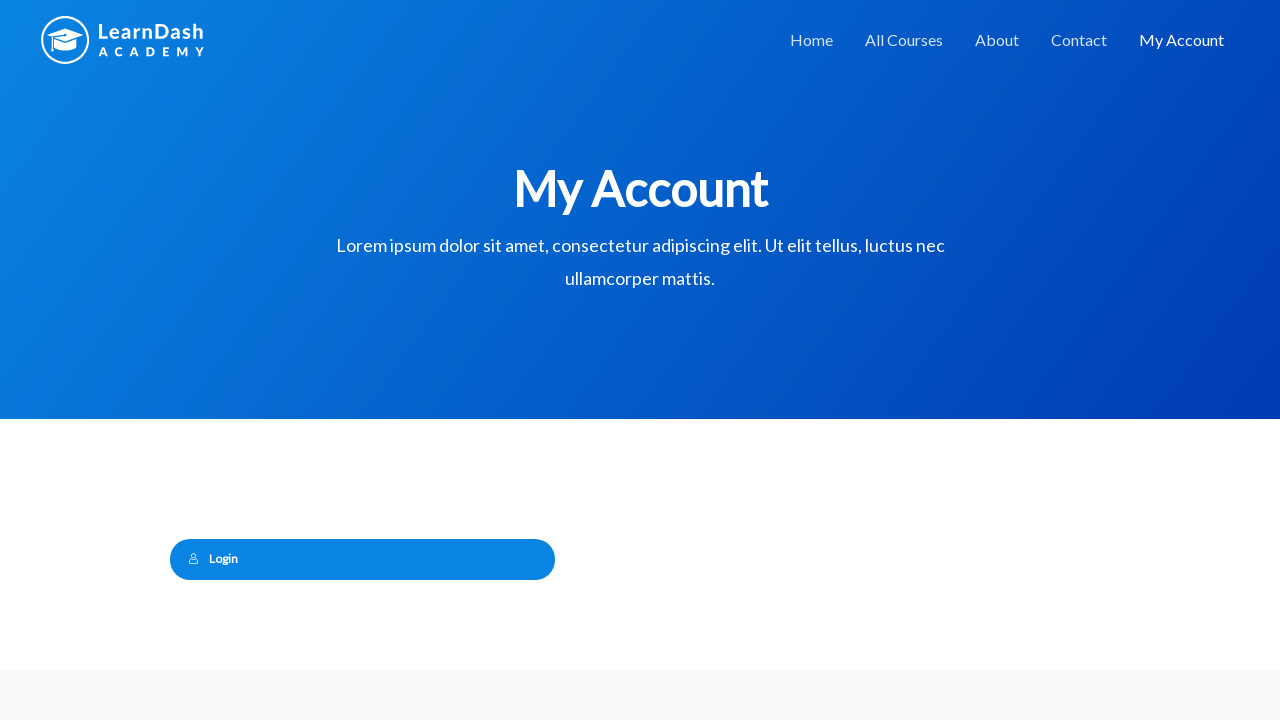

Retrieved page title: 'My Account – Alchemy LMS'
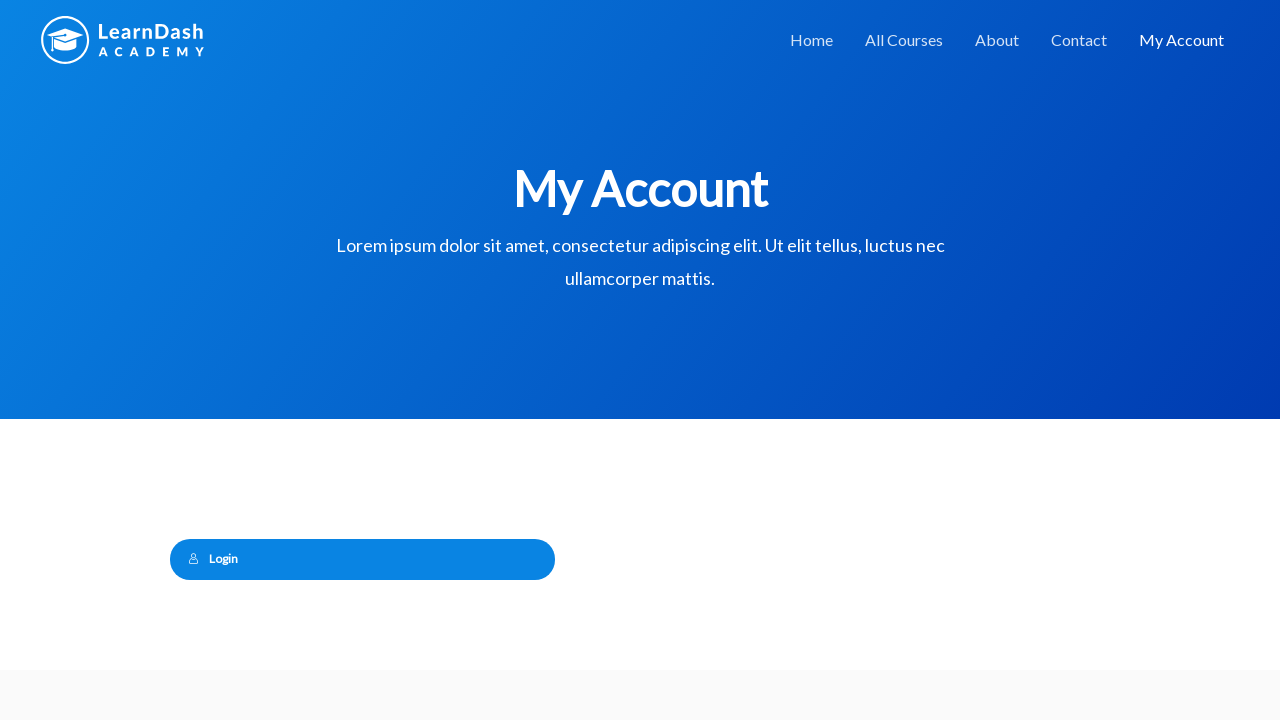

Verified page title matches 'My Account – Alchemy LMS'
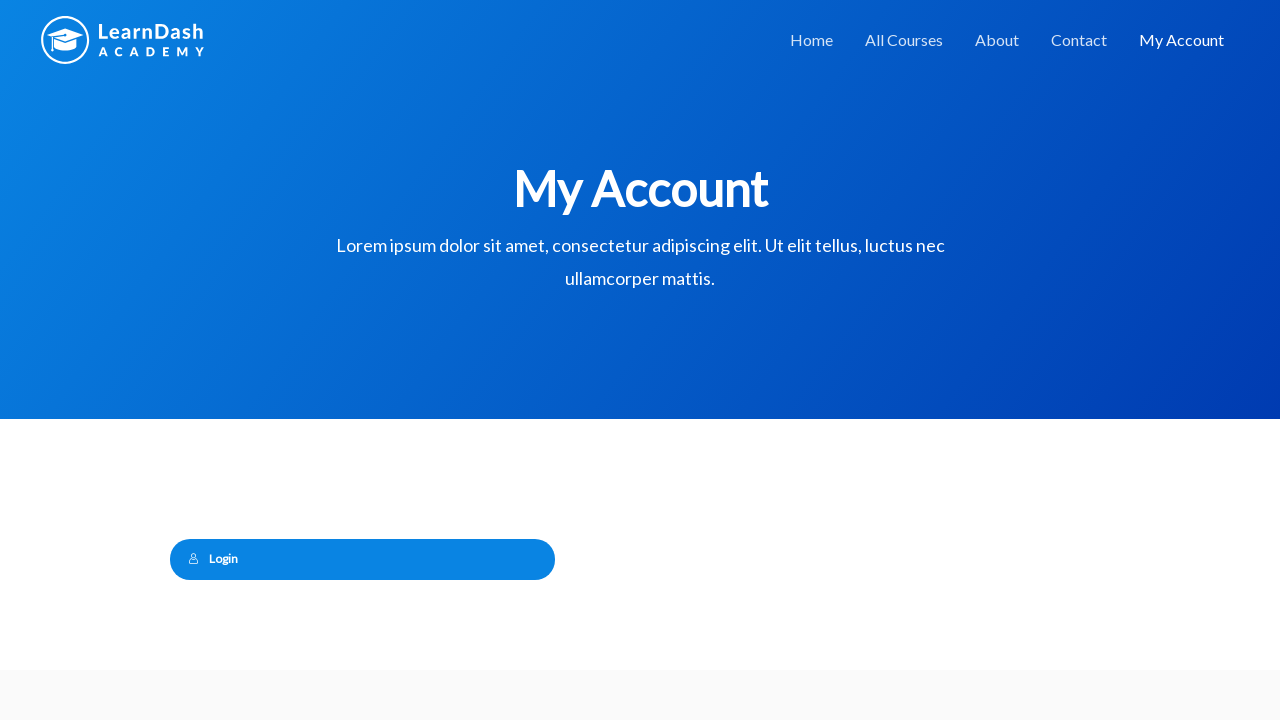

Located Login link on the page
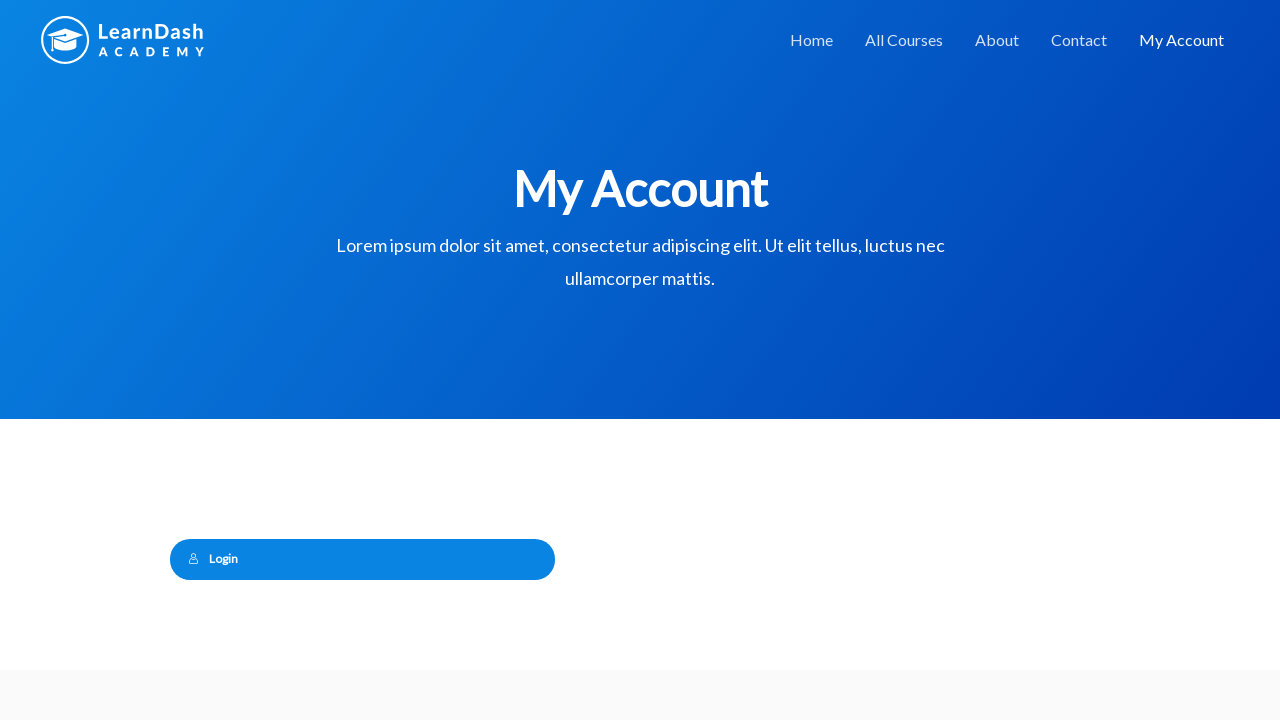

Verified Login link is visible
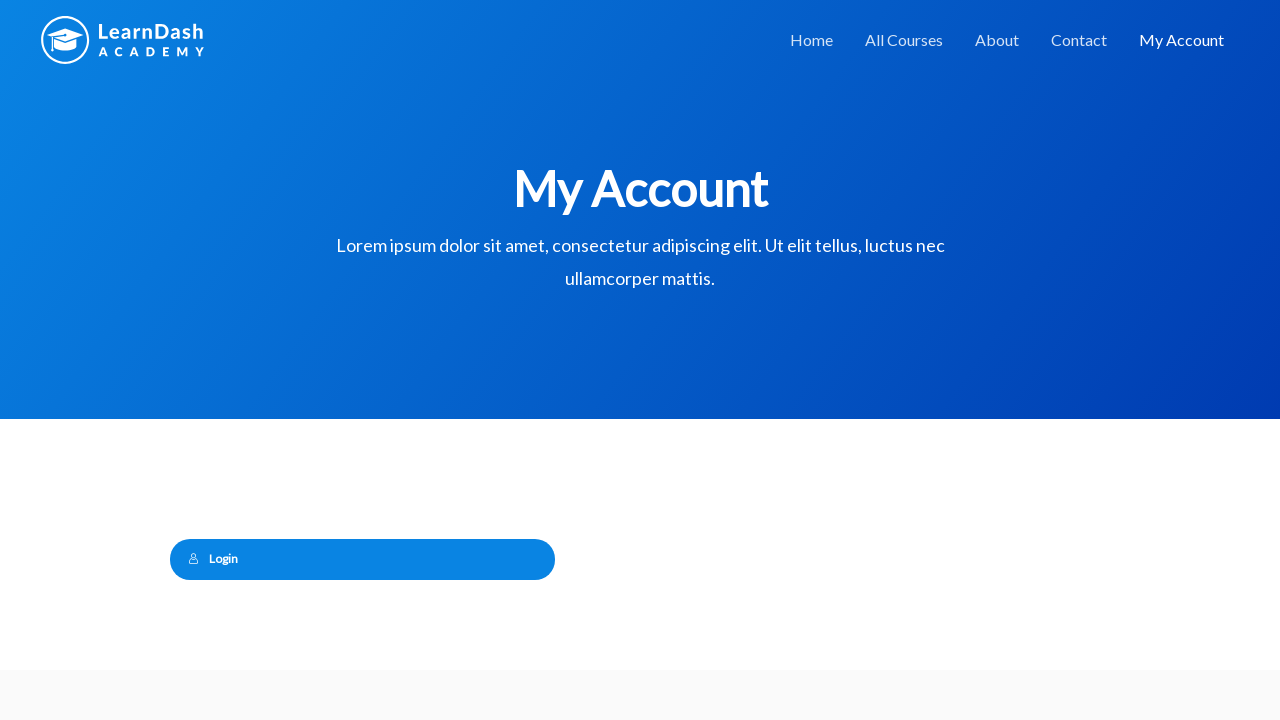

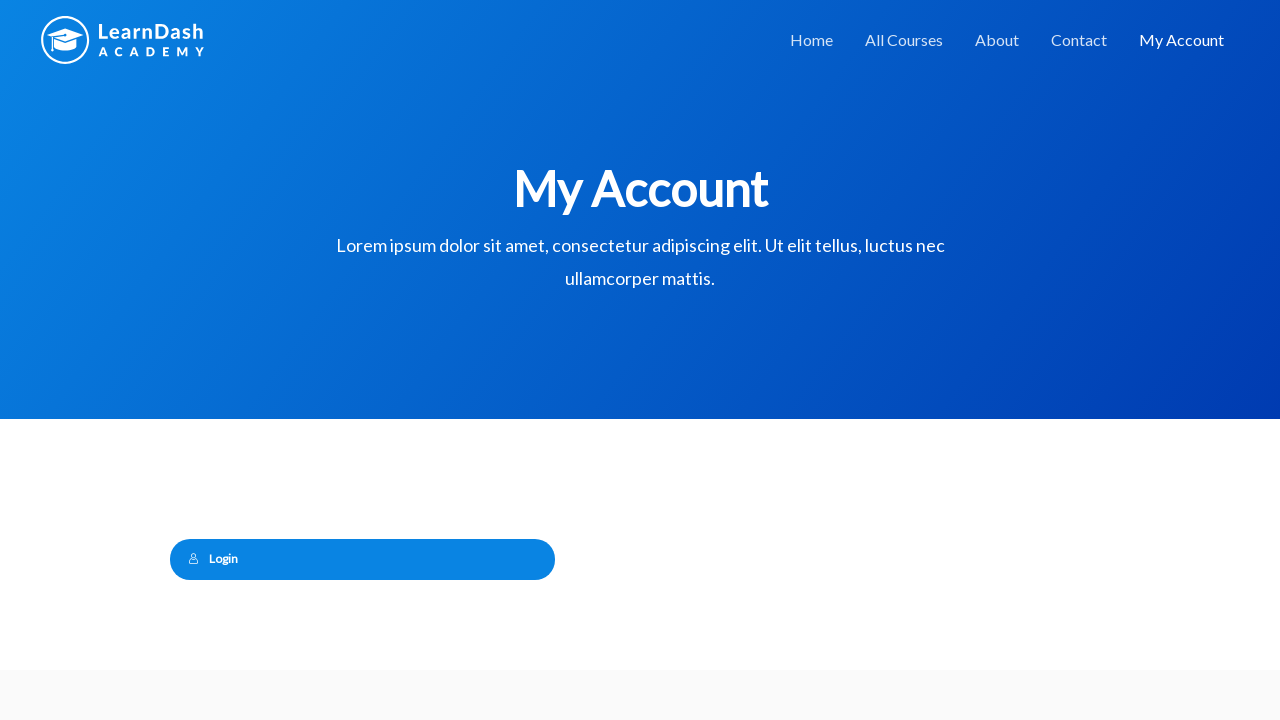